Navigates to the Selenium Simplified website and verifies that the page title starts with "Selenium Simplified"

Starting URL: http://seleniumsimplified.com

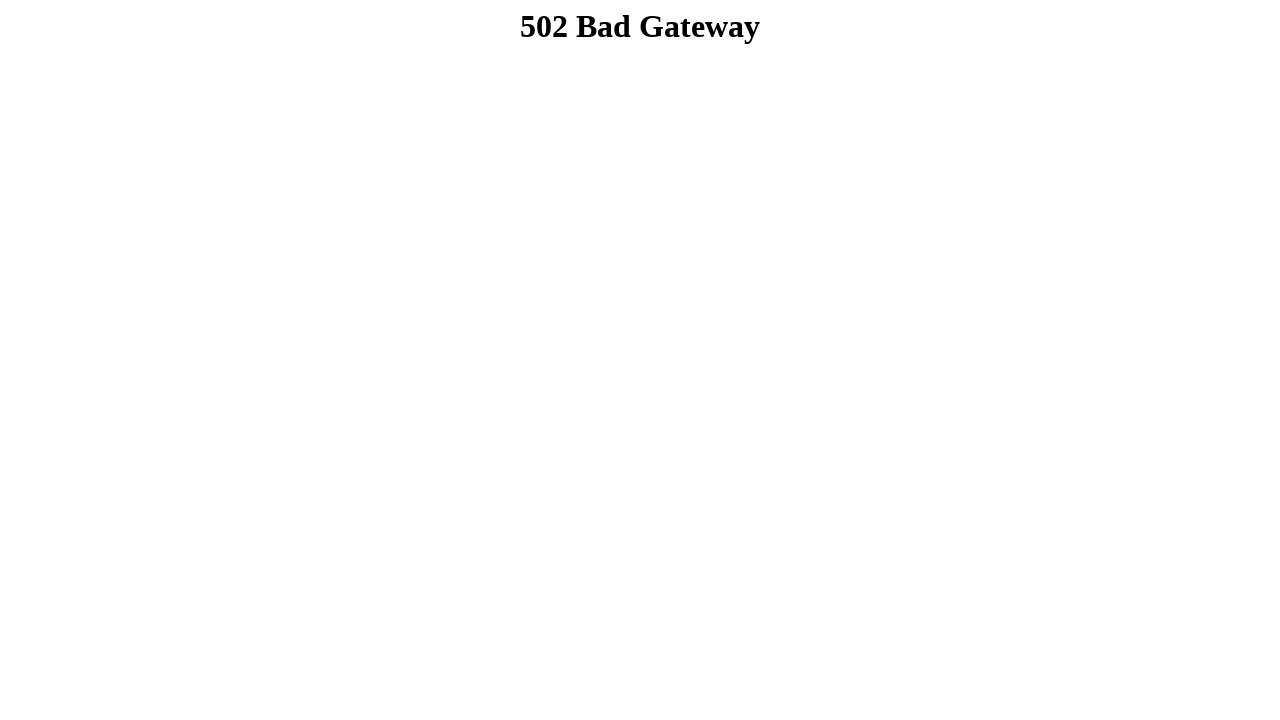

Navigated to http://seleniumsimplified.com
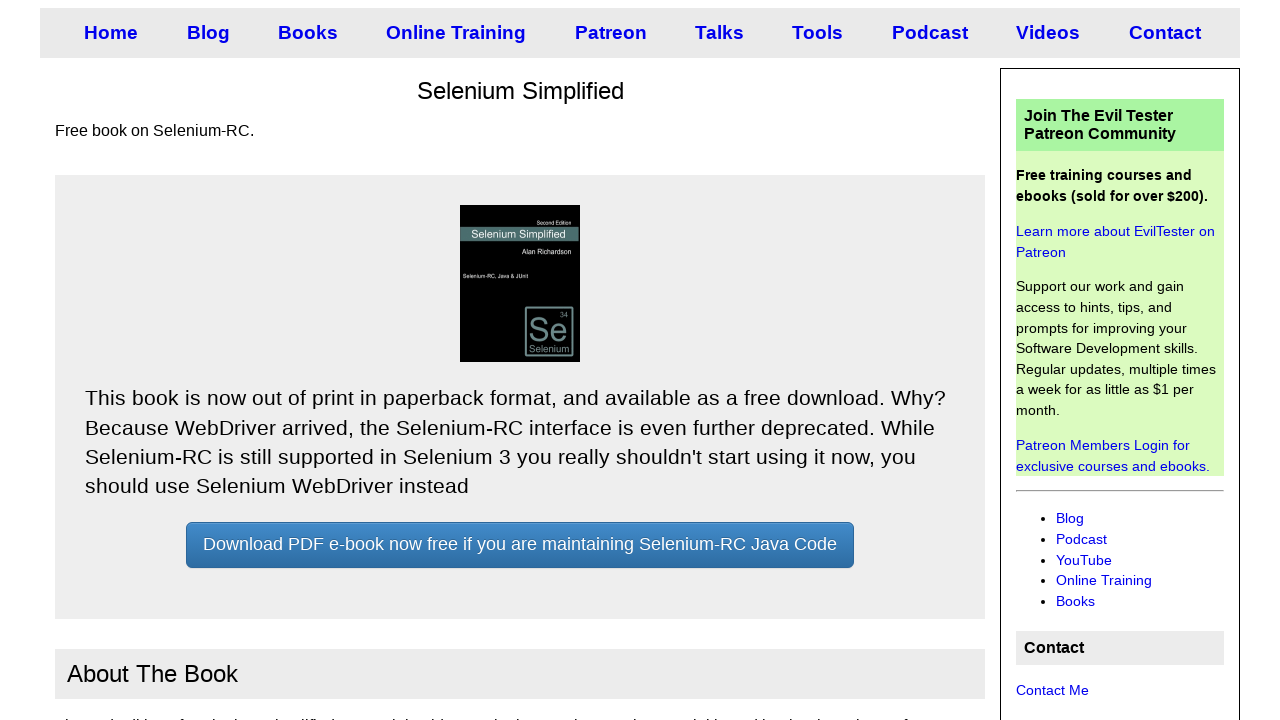

Retrieved page title
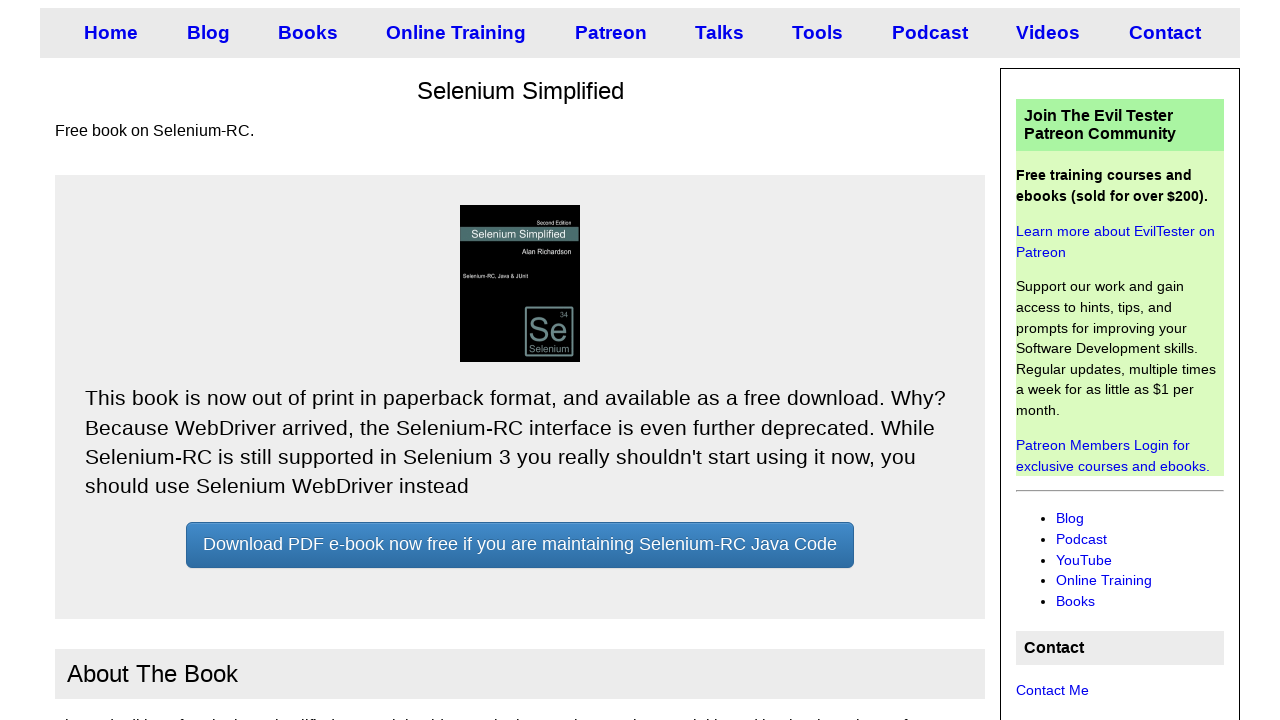

Verified page title starts with 'Selenium Simplified'
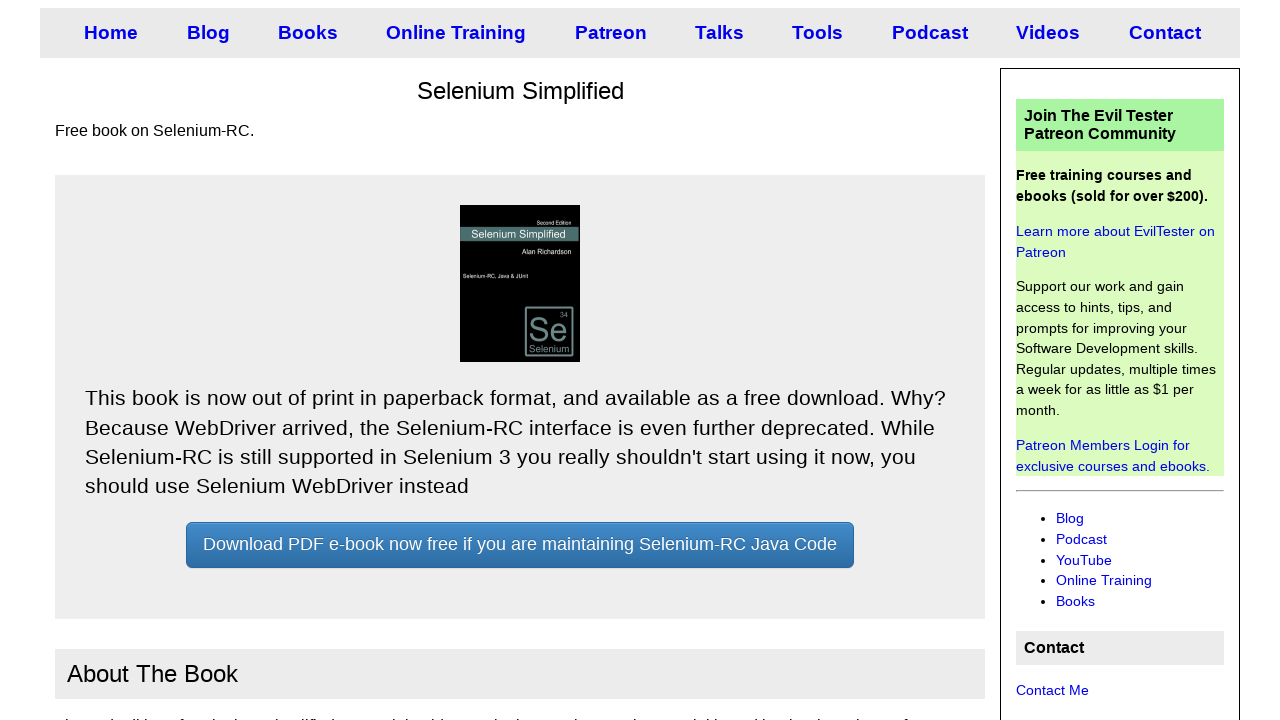

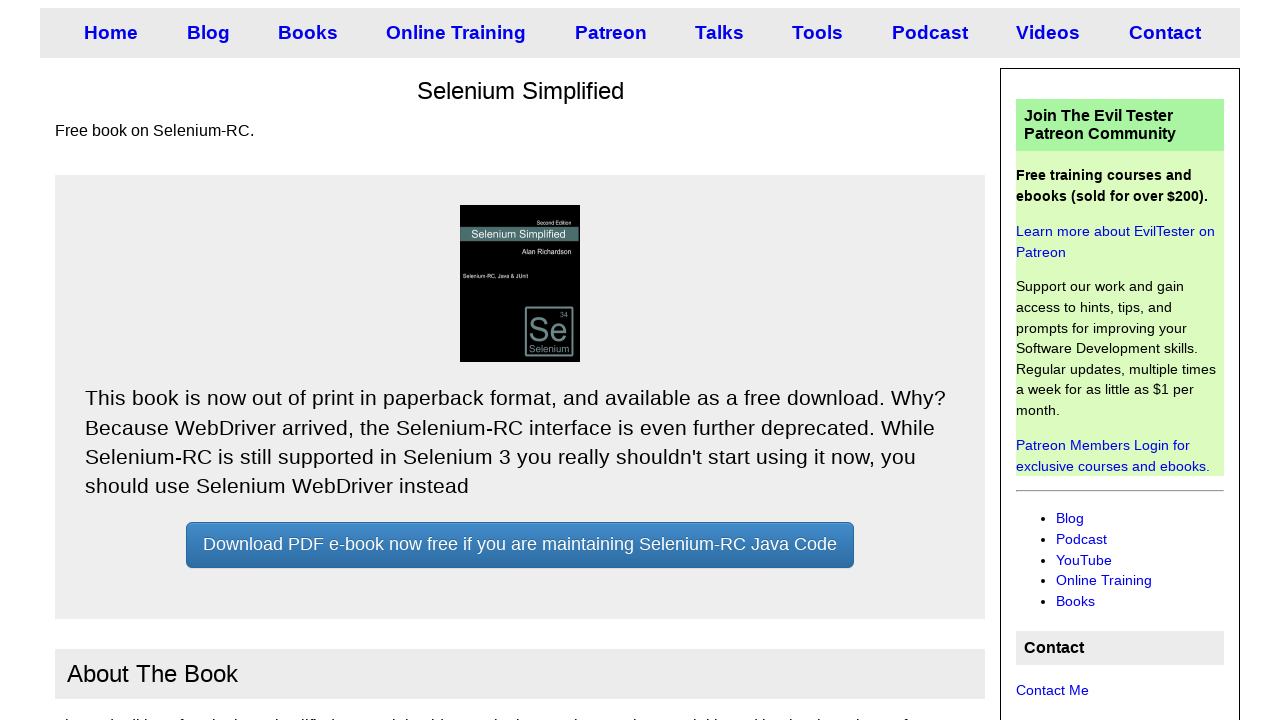